Tests alert dialog handling by triggering an alert and accepting it

Starting URL: https://formy-project.herokuapp.com/switch-window

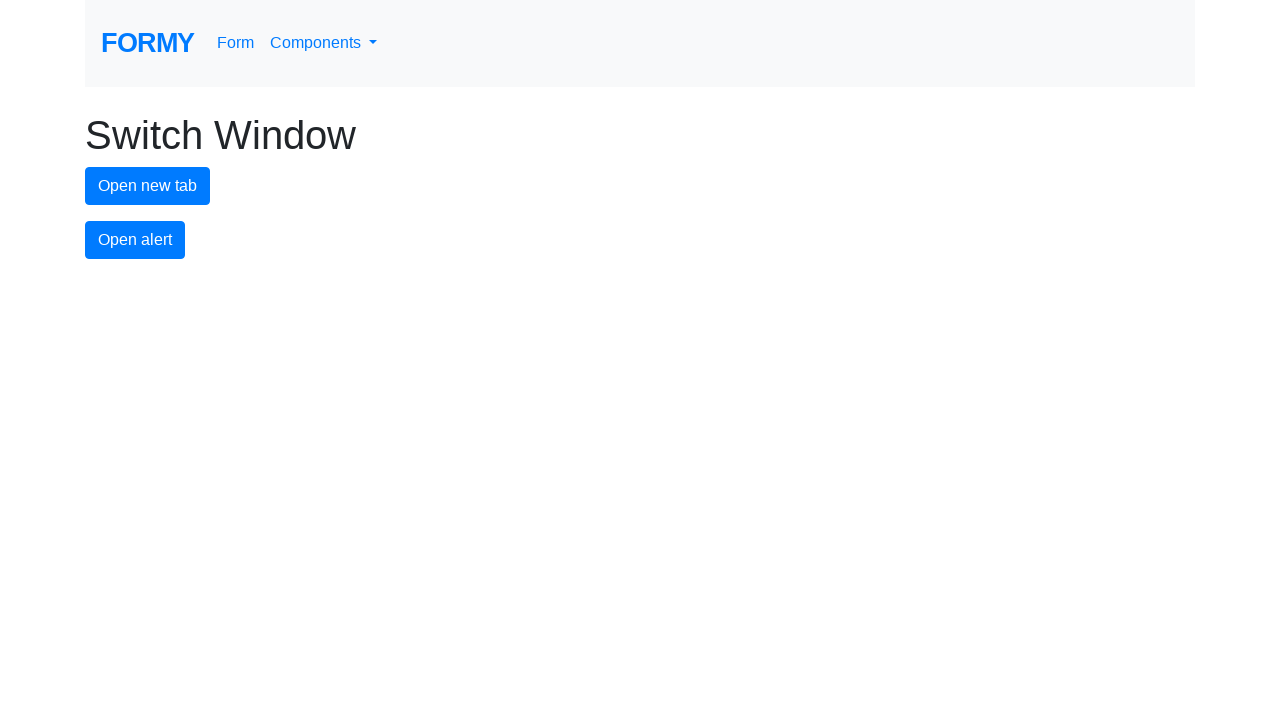

Clicked alert button to trigger alert dialog at (135, 240) on #alert-button
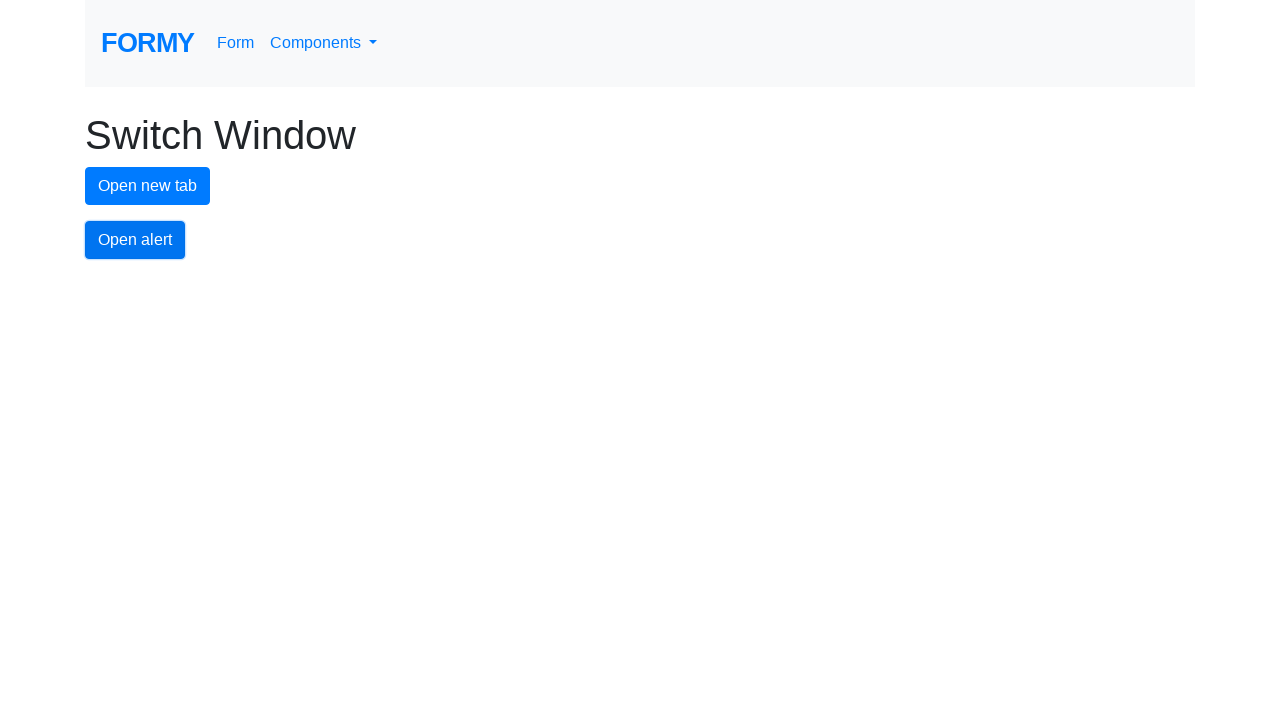

Accepted alert dialog
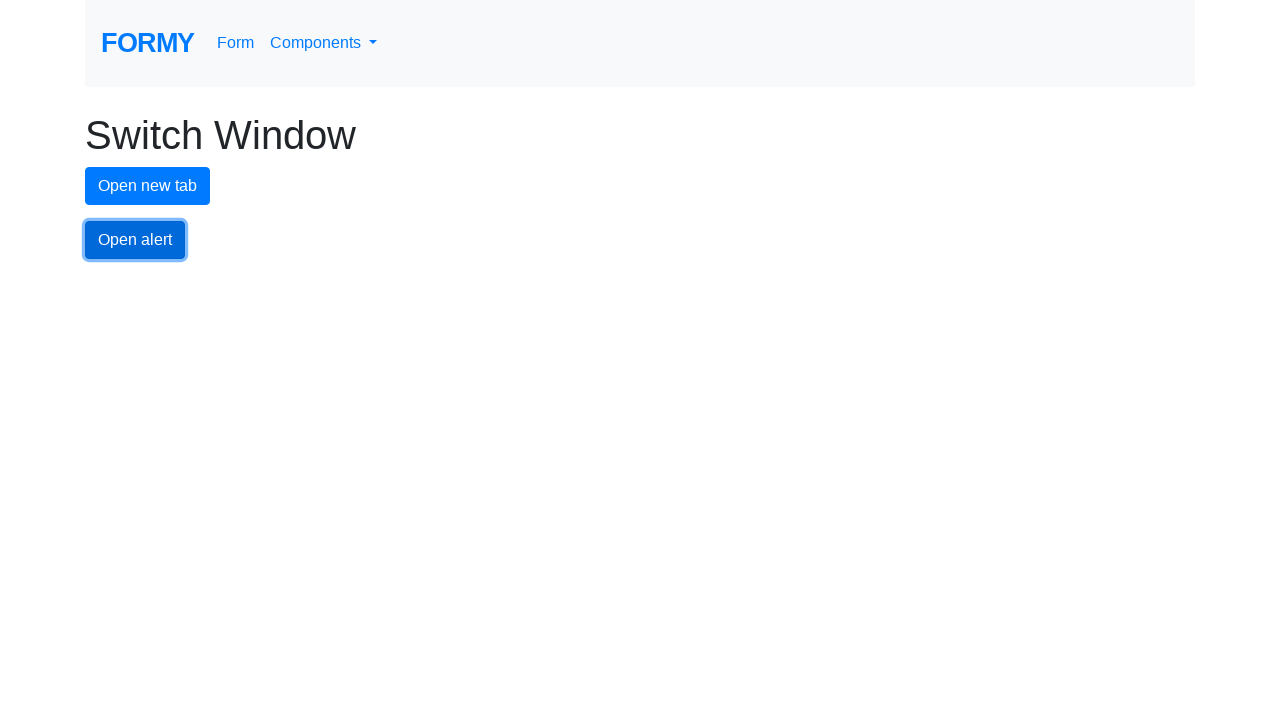

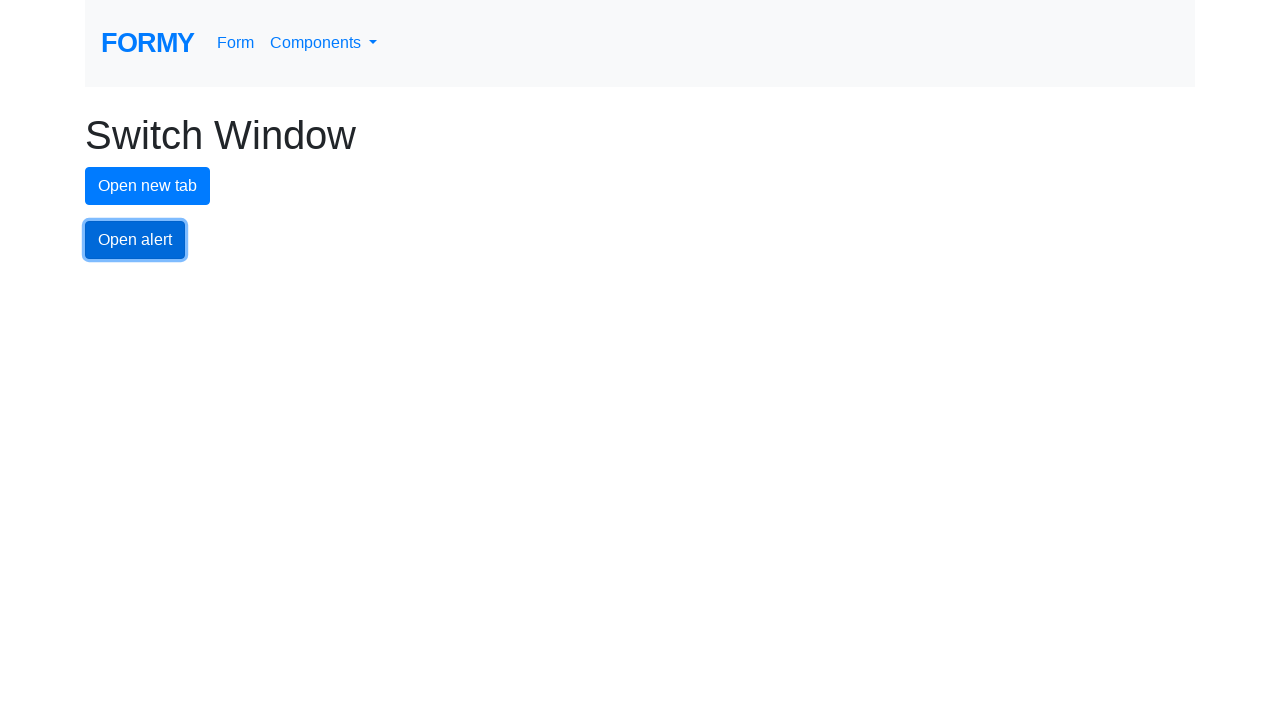